Tests dropdown selection functionality by selecting an option from a single-select dropdown by visible text, and selecting an option from a multi-select dropdown by index.

Starting URL: http://omayo.blogspot.com/

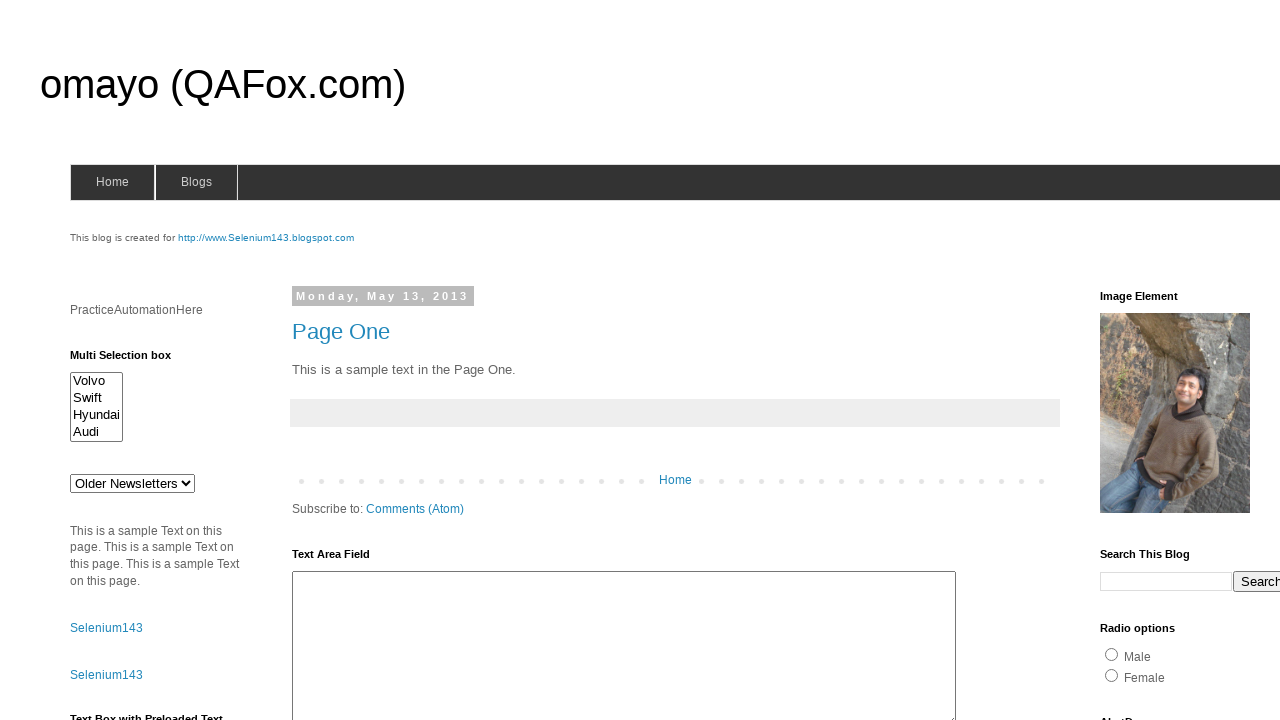

Selected 'doc 3' from the single-select dropdown by visible text on #drop1
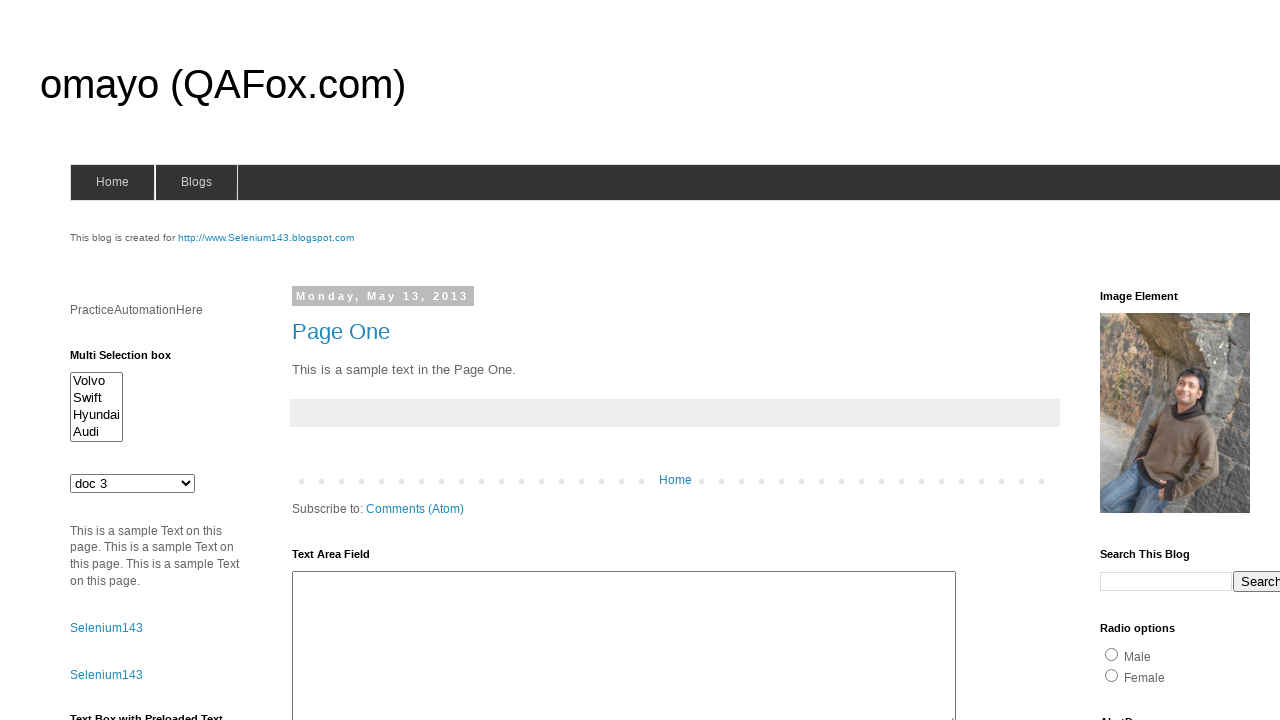

Selected the third option (index 2) from the multi-select dropdown on #multiselect1
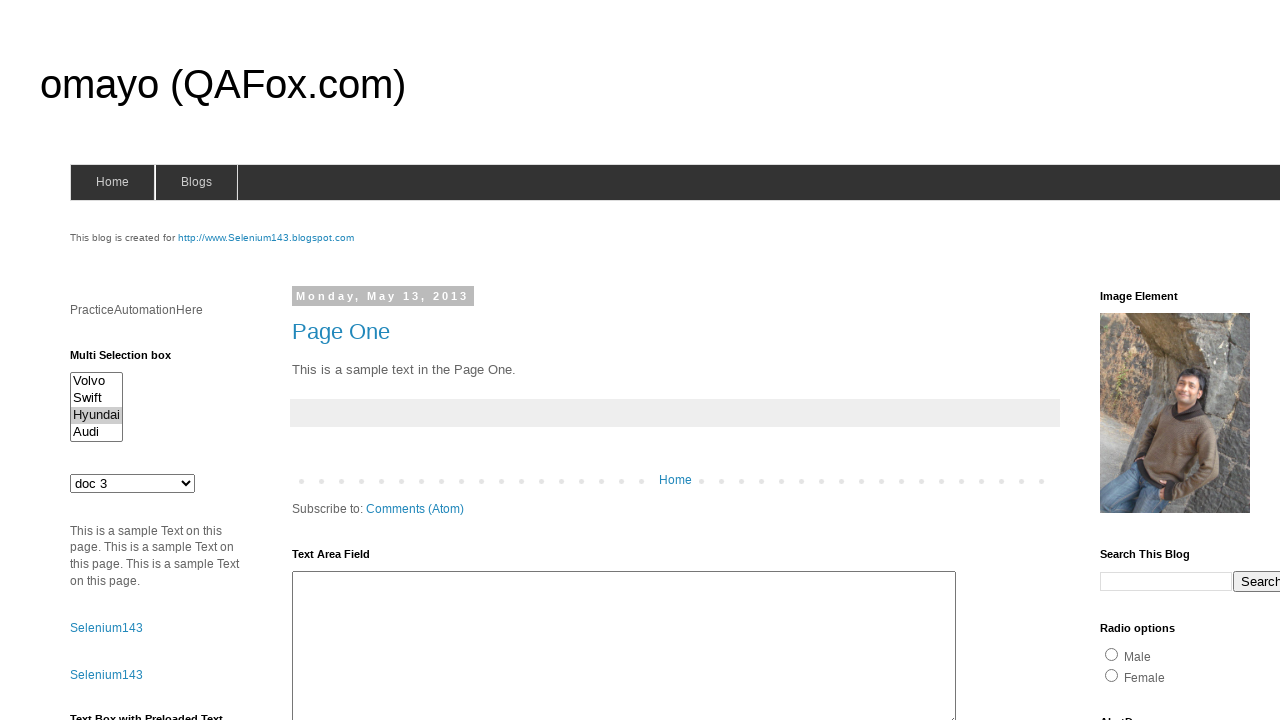

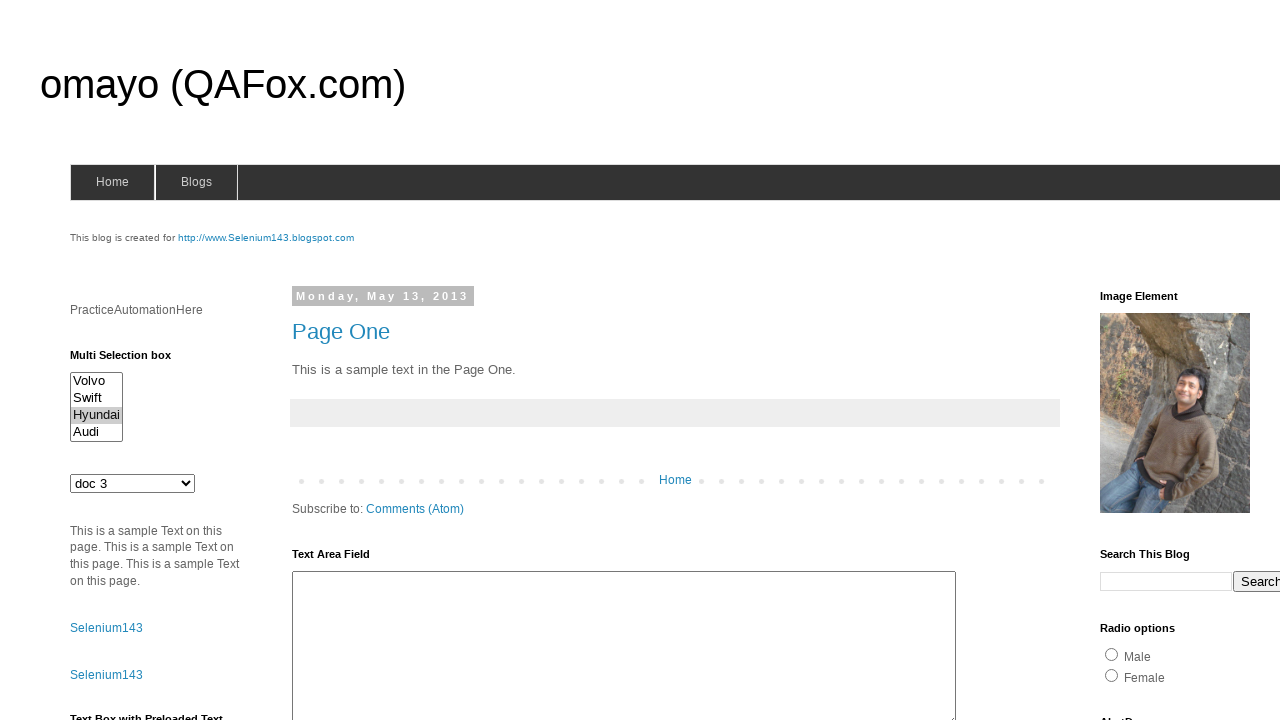